Tests YouTube search functionality by entering a search query into the search box

Starting URL: https://www.youtube.com

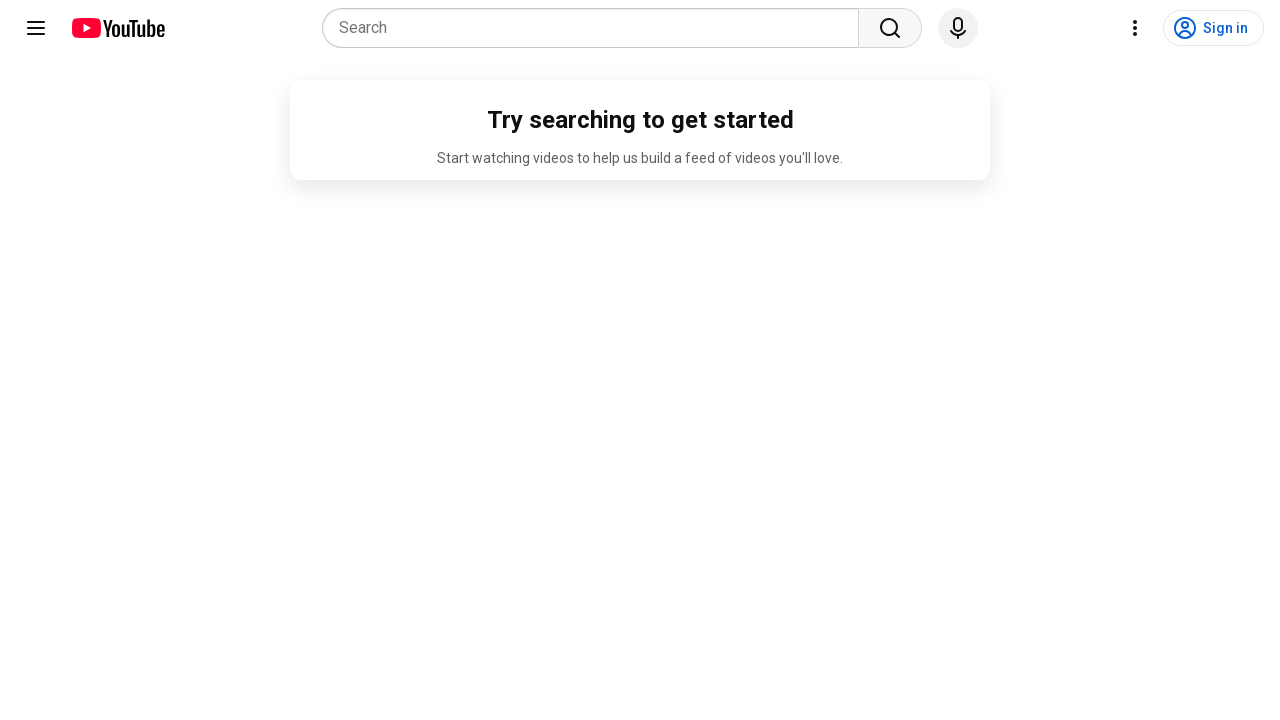

Filled YouTube search box with 'telugu movies' on input[name='search_query']
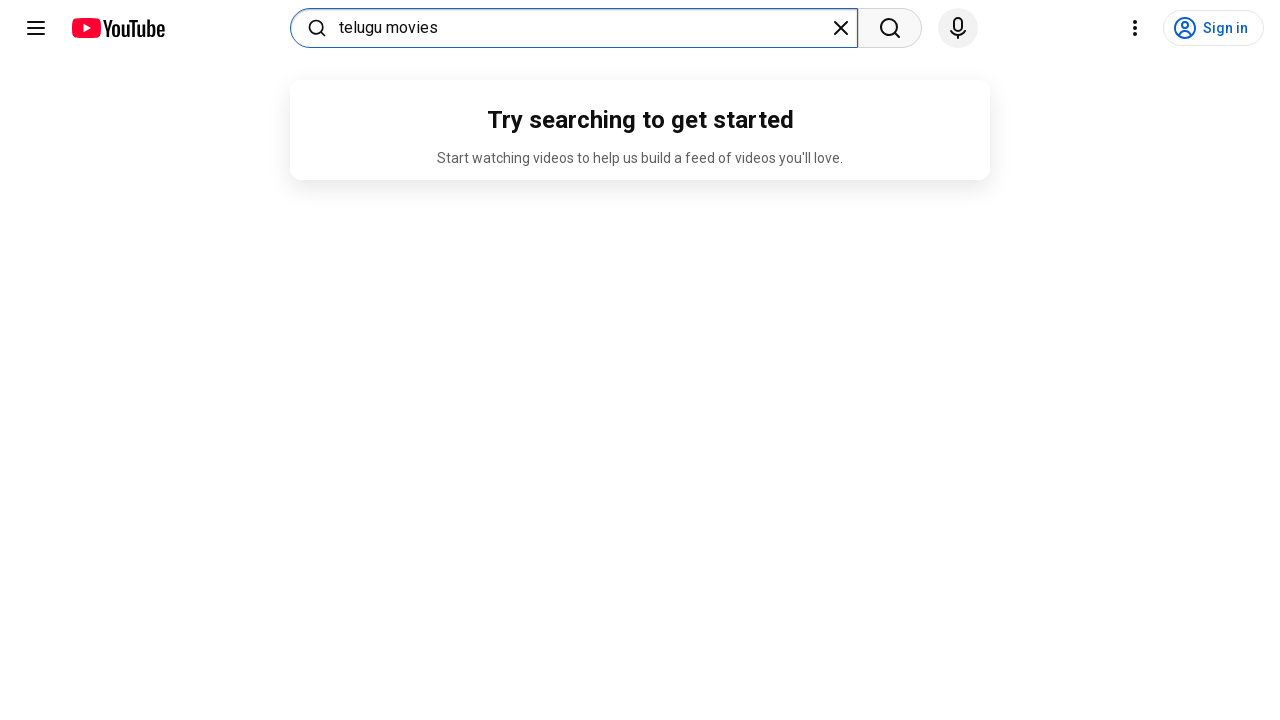

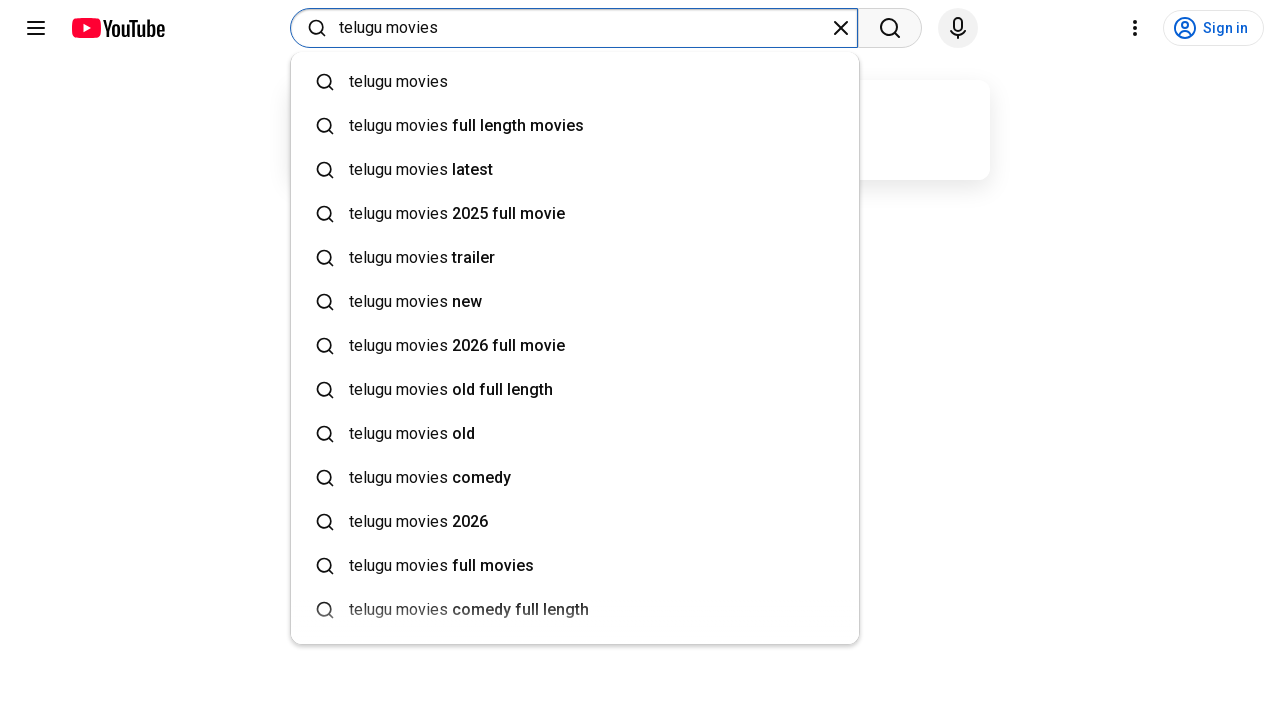